Tests basic form interaction by entering a name, clicking confirm button, and accepting the browser alert dialog

Starting URL: https://rahulshettyacademy.com/AutomationPractice/

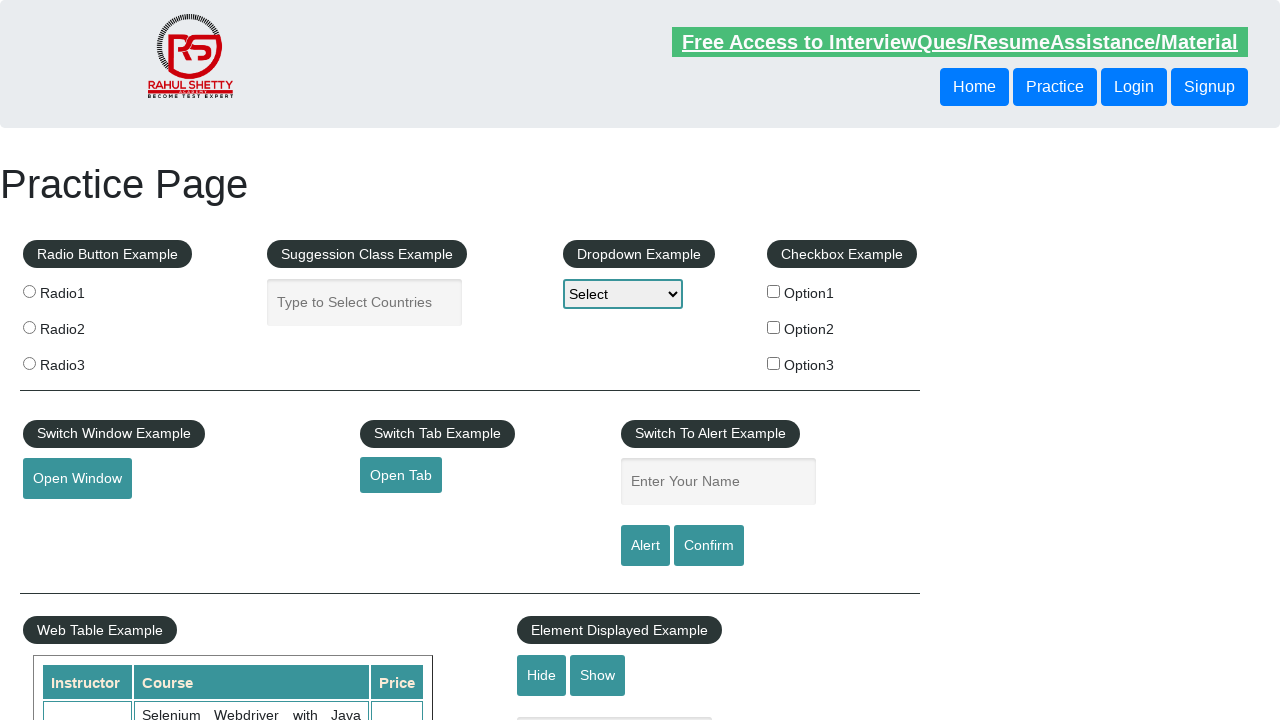

Entered 'Hello' in the name input field on input#name
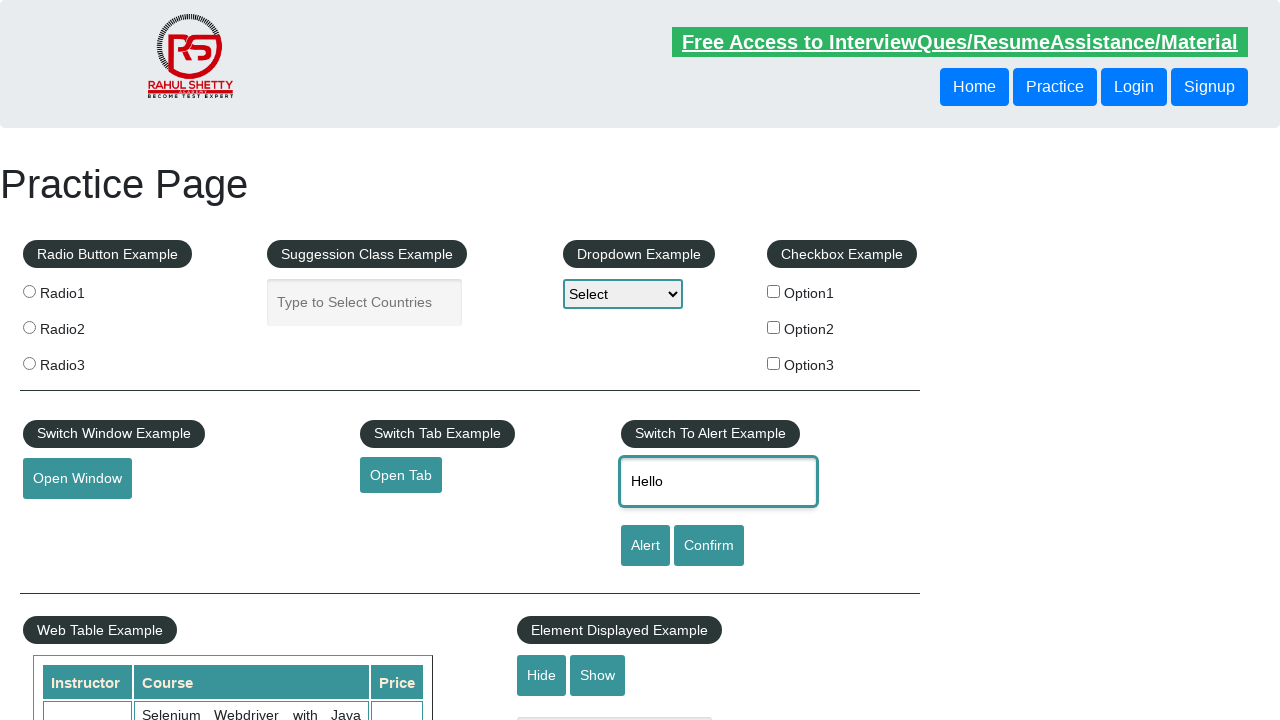

Clicked the confirm button at (709, 546) on input#confirmbtn
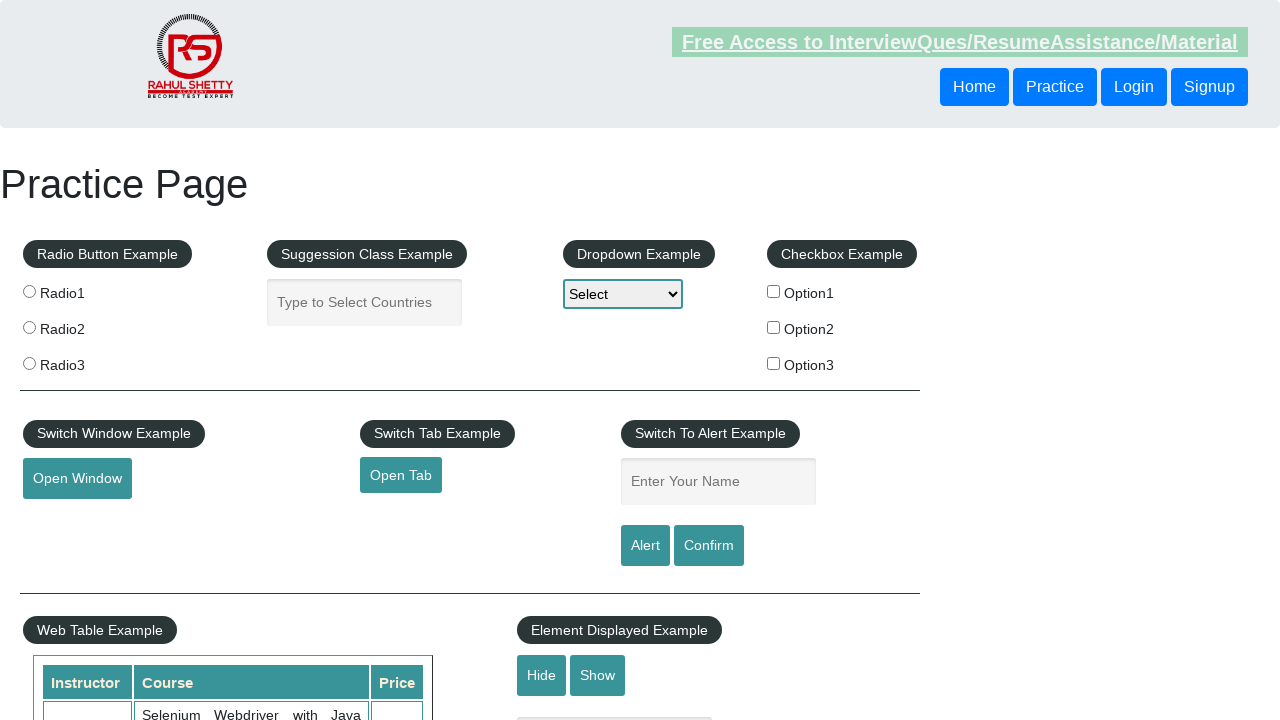

Set up dialog handler to accept alerts
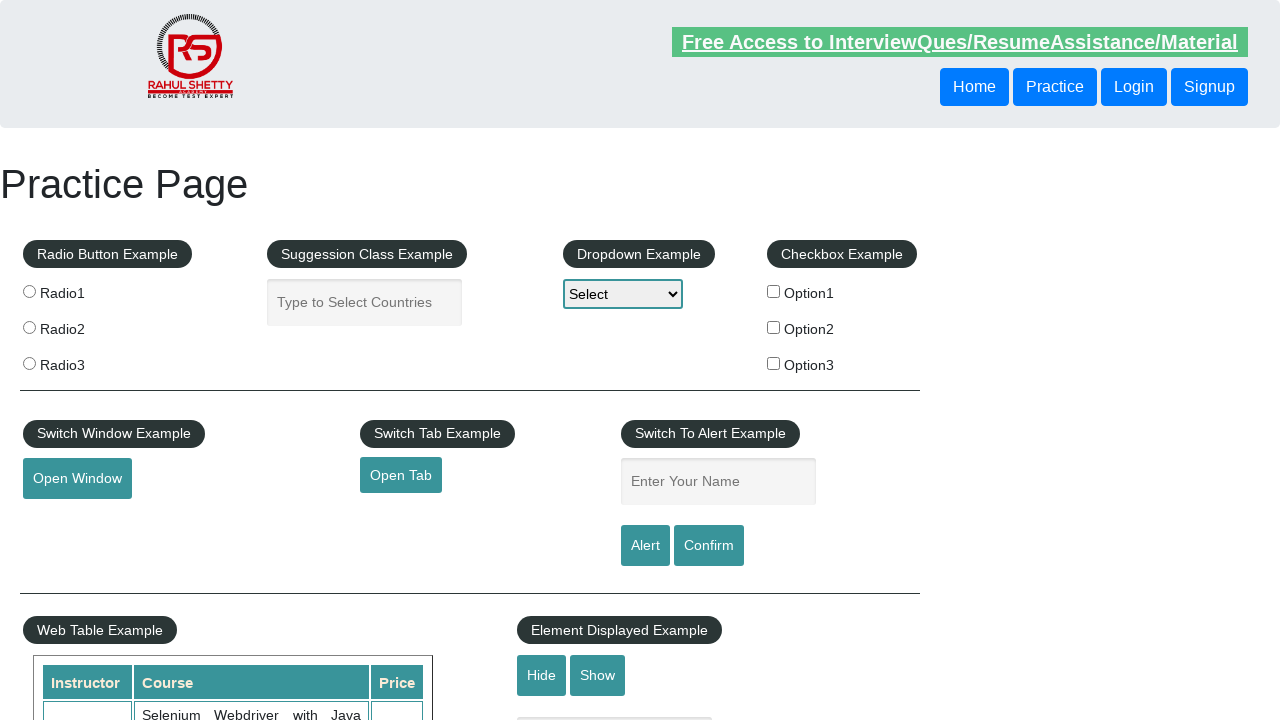

Waited 500ms for alert to be processed
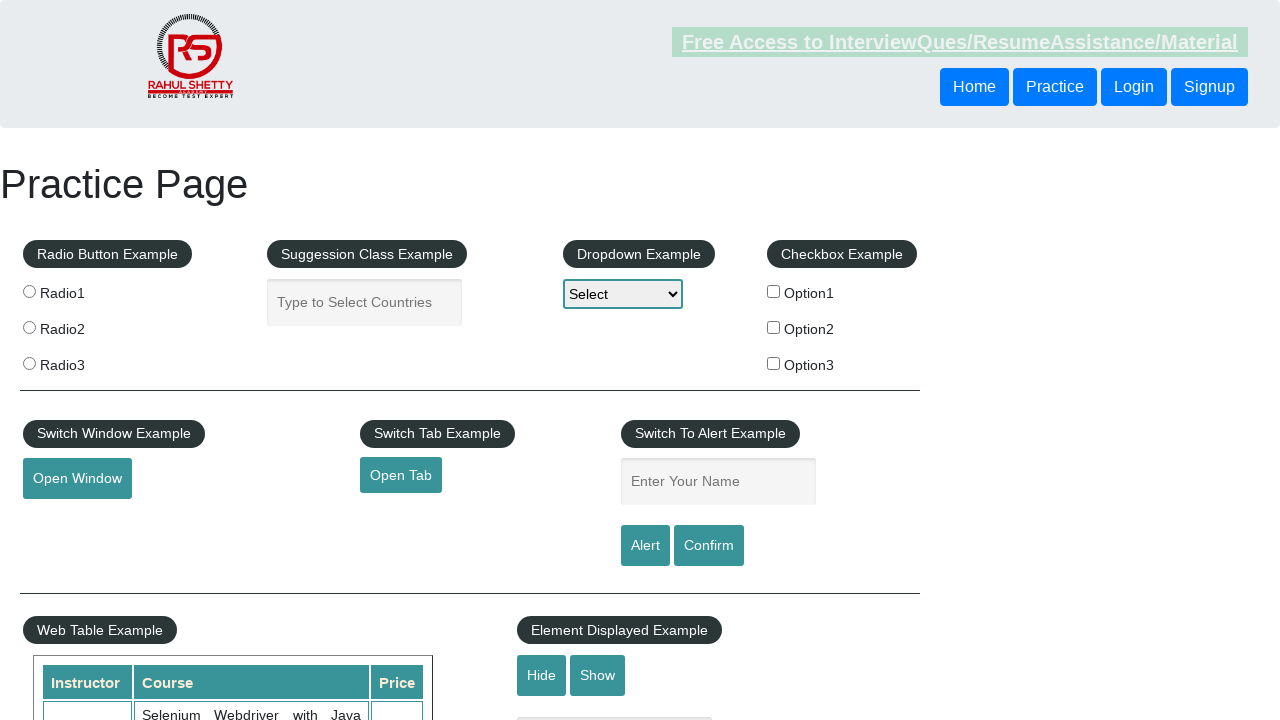

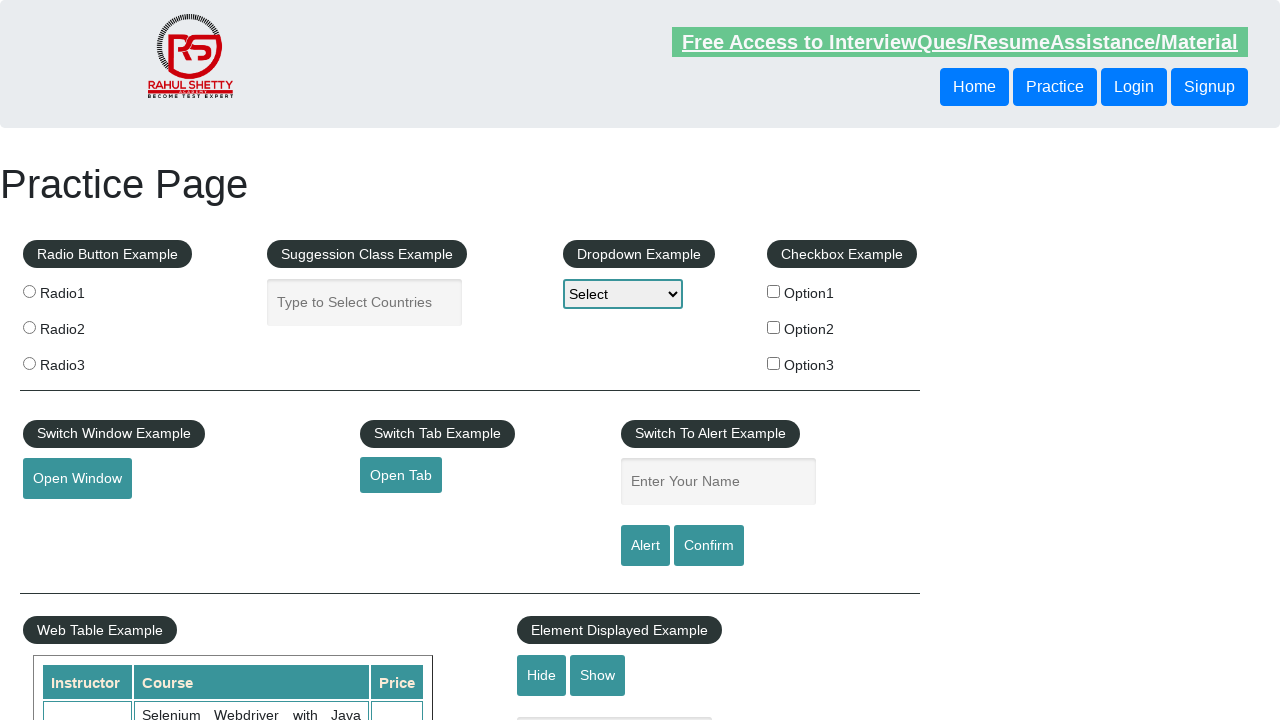